Navigates to Apache ECharts examples page and attempts to click on a "Hom" link element using fluent wait conditions

Starting URL: https://echarts.apache.org/examples/en/index.html

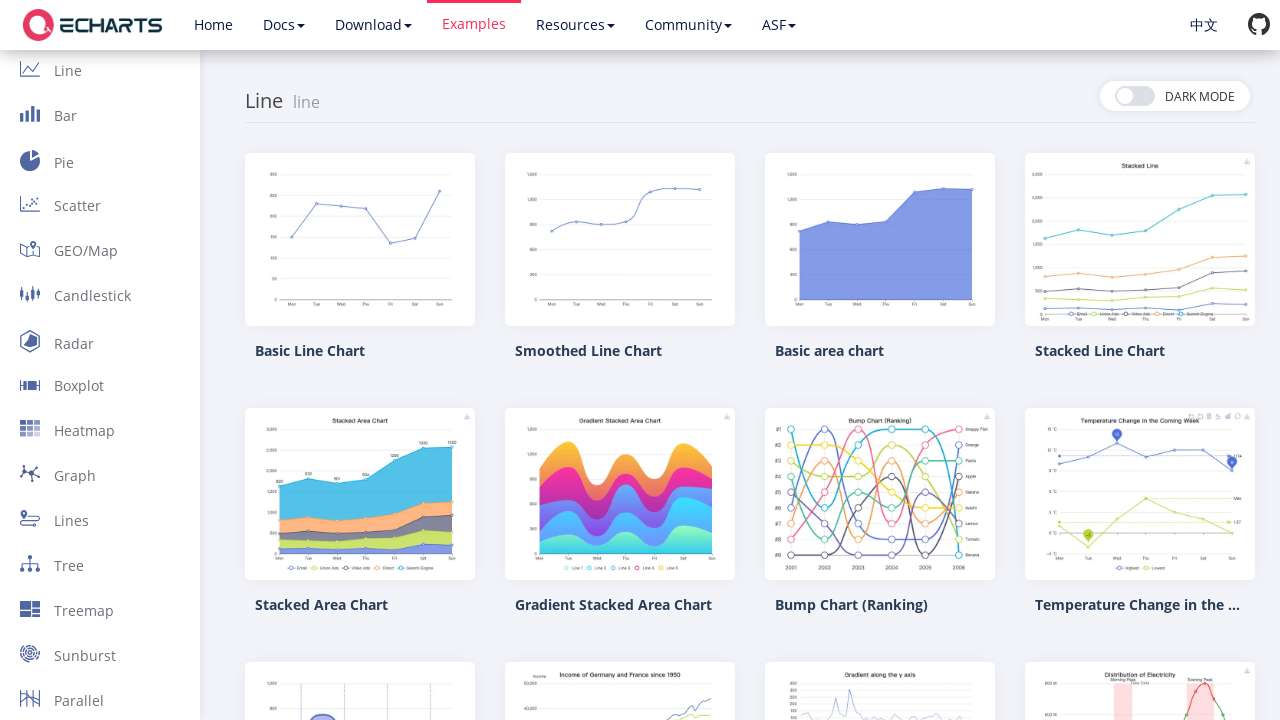

Navigated to Apache ECharts examples page
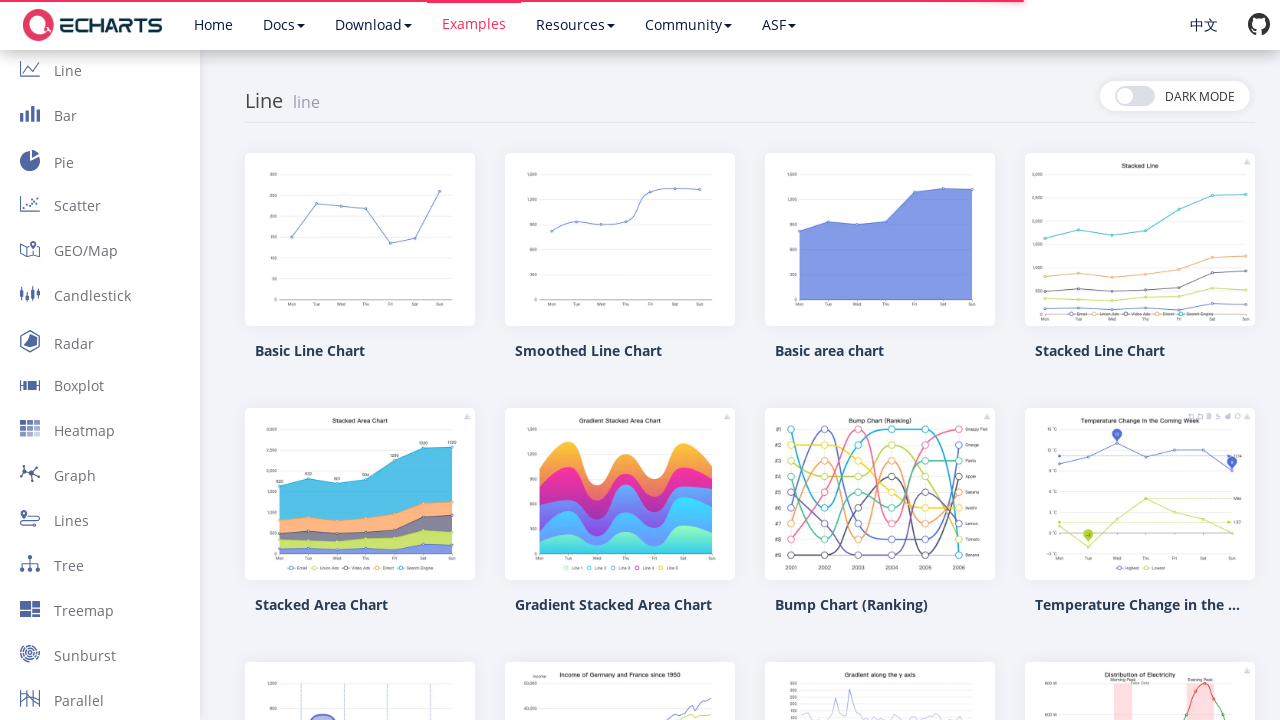

Clicked on 'Home' link element (fallback after 'Hom' not found) at (213, 25) on //a[text() = 'Home']
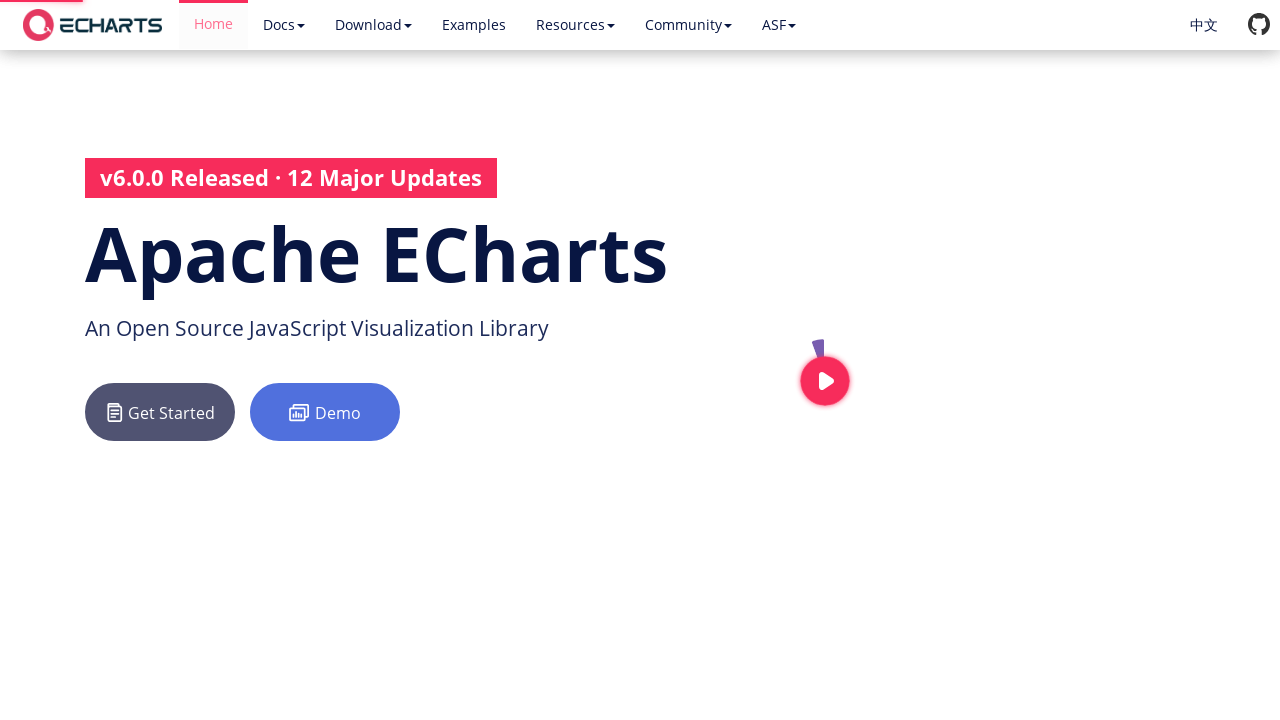

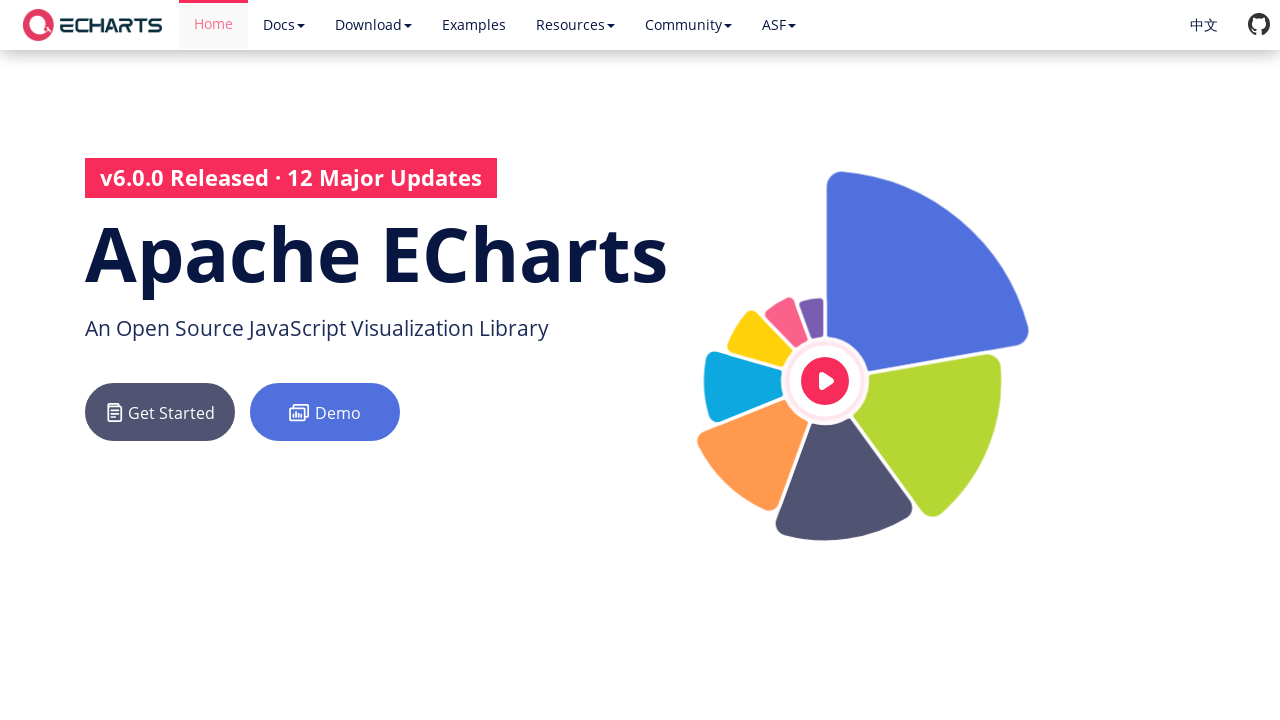